Tests hover functionality by moving mouse over three different user images and verifying that the correct user information is displayed on hover while others remain hidden

Starting URL: https://theinternet.przyklady.javastart.pl/hovers

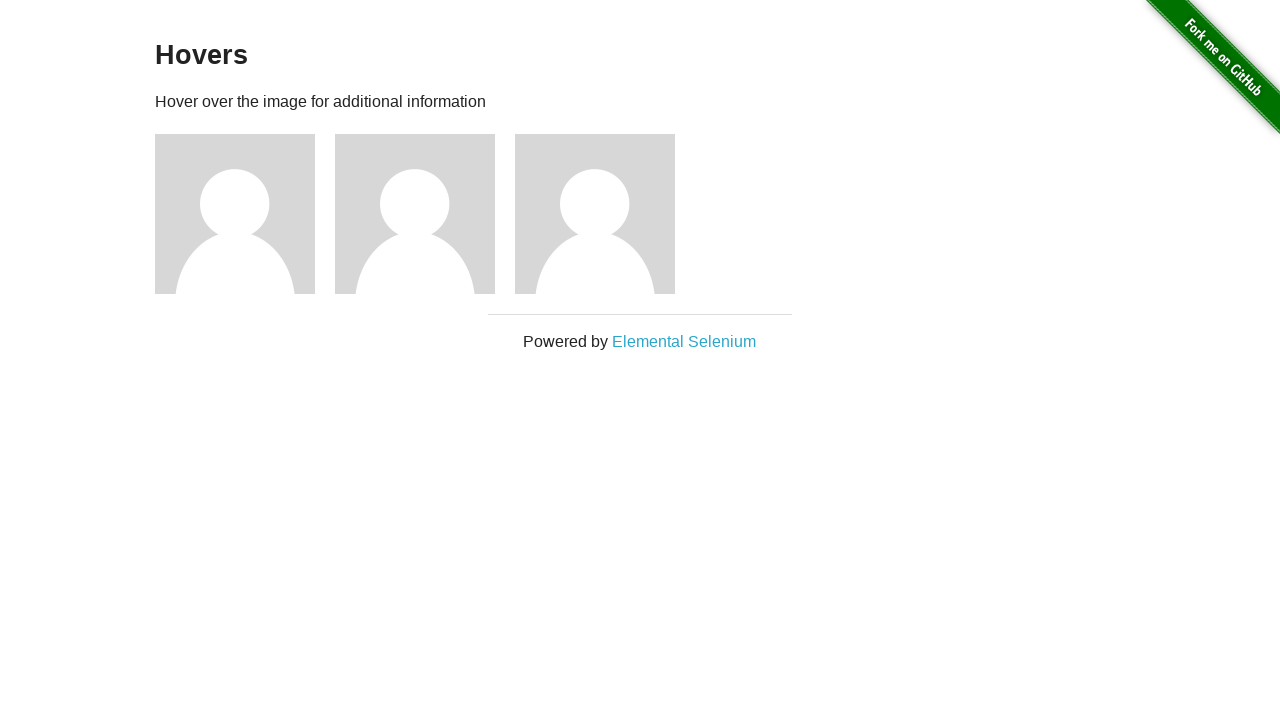

Located first user element
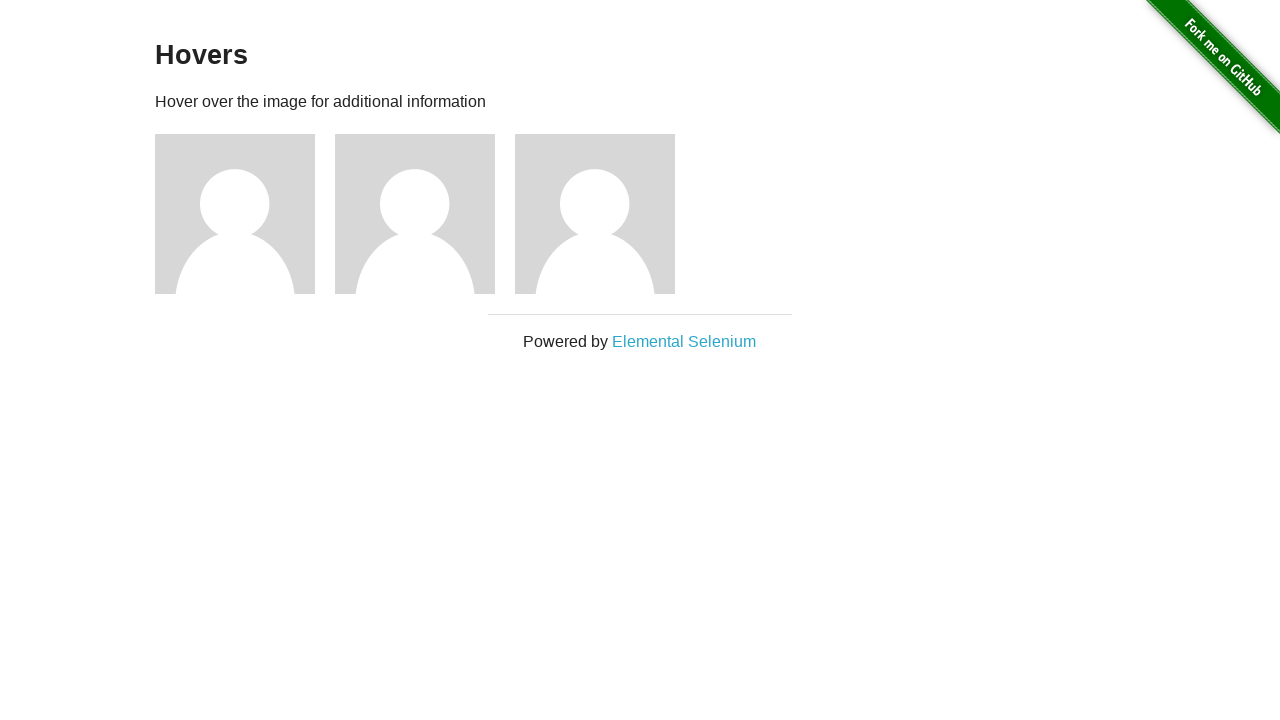

Located second user element
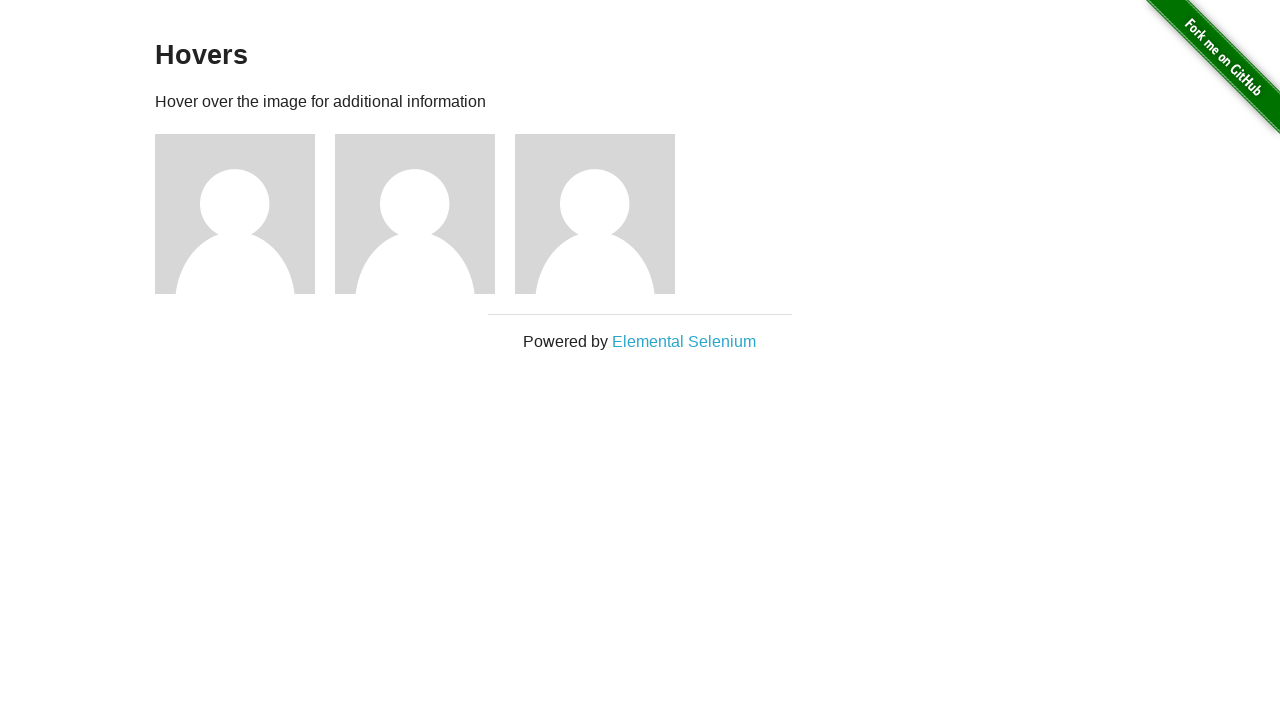

Located third user element
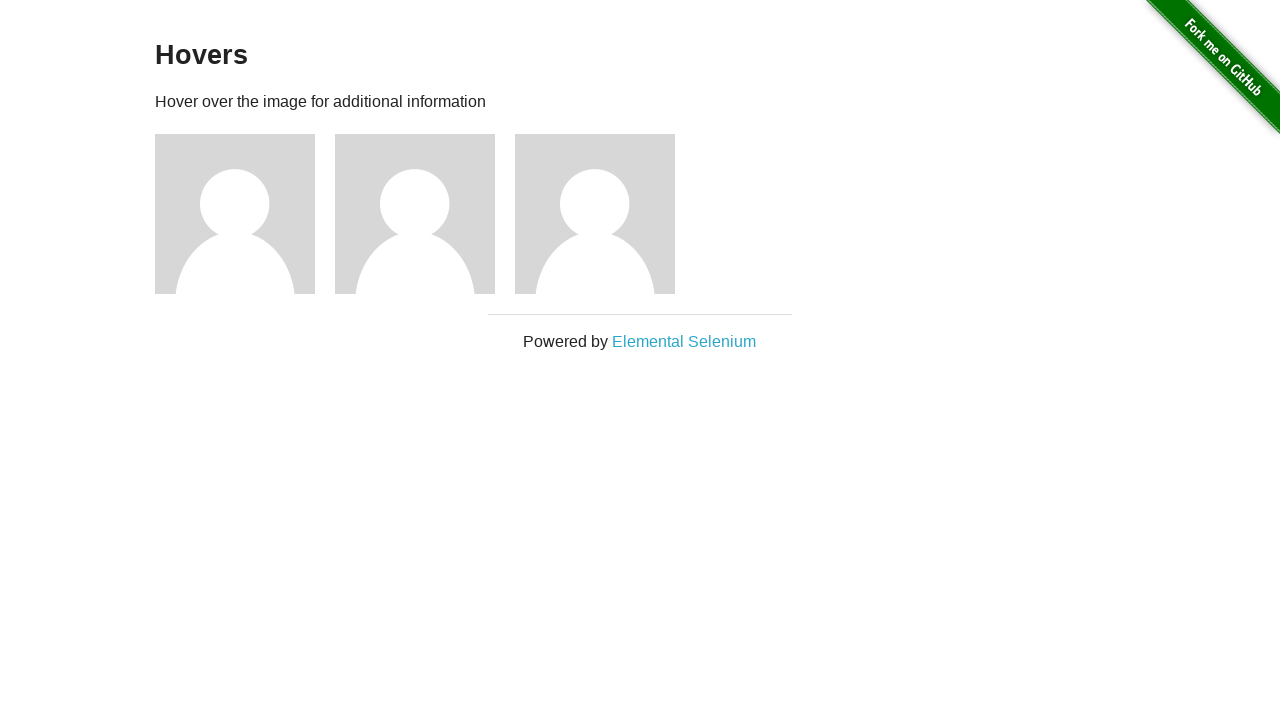

Located first user description element
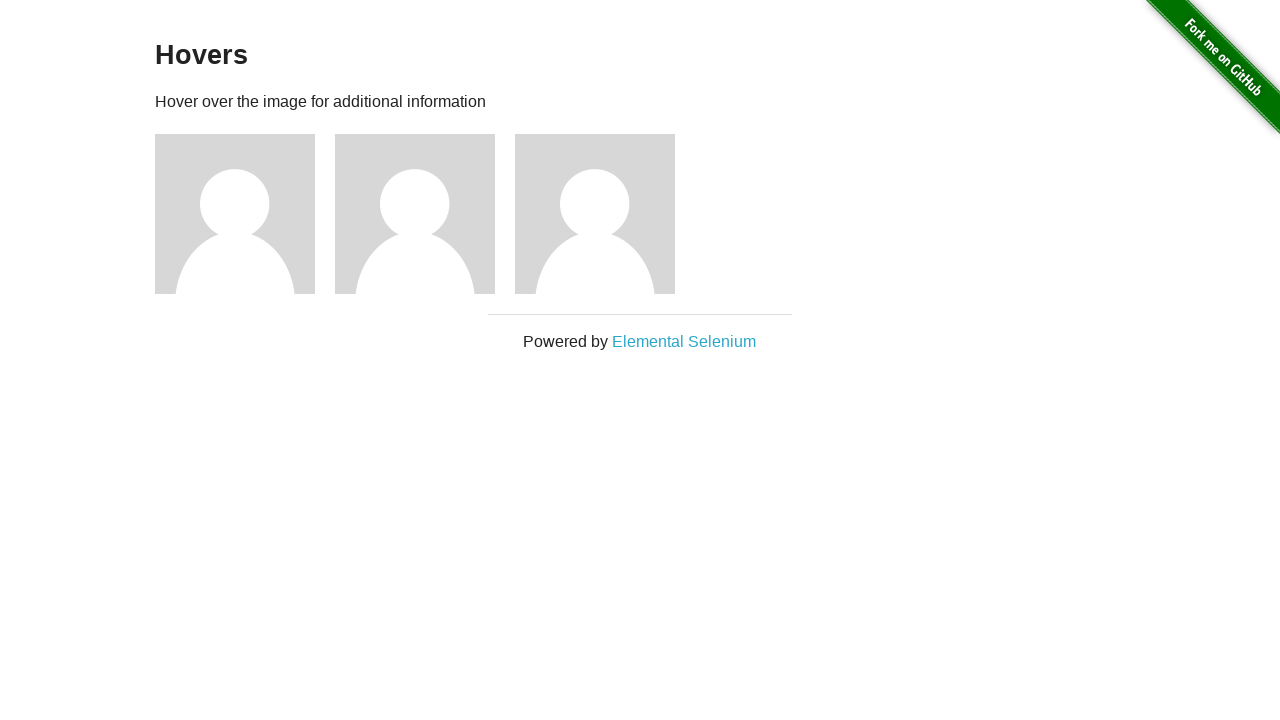

Located second user description element
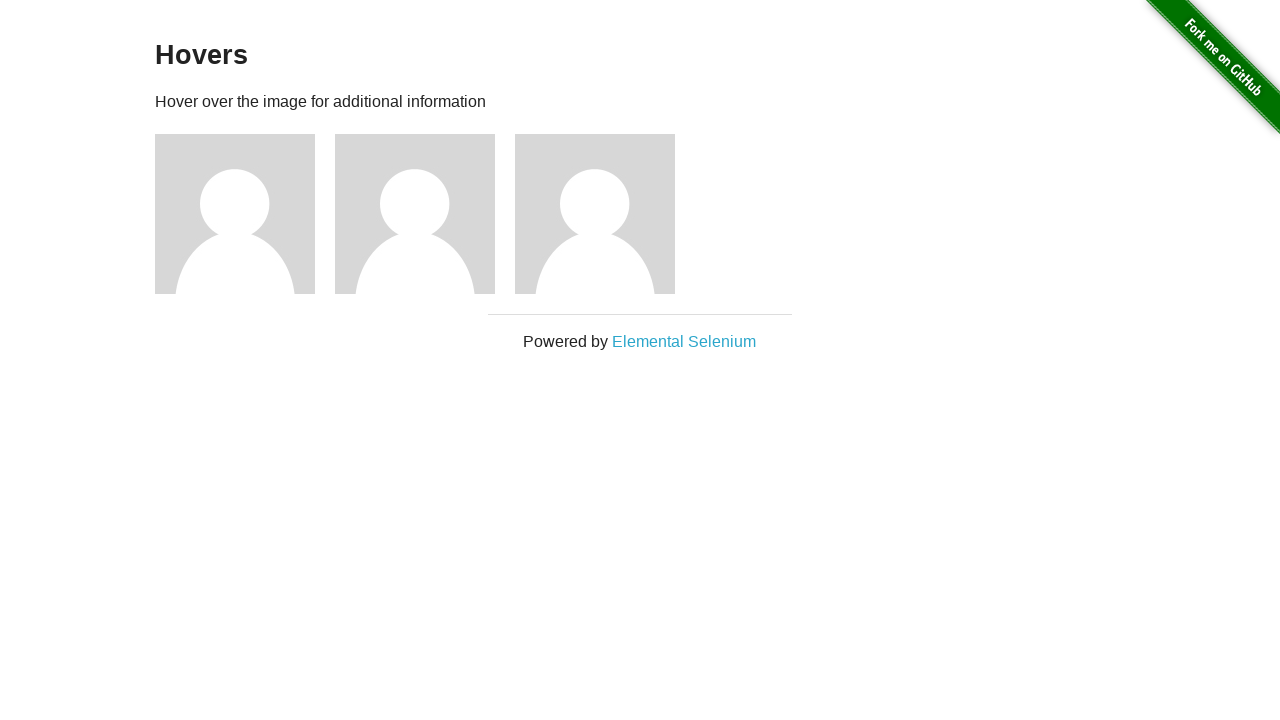

Located third user description element
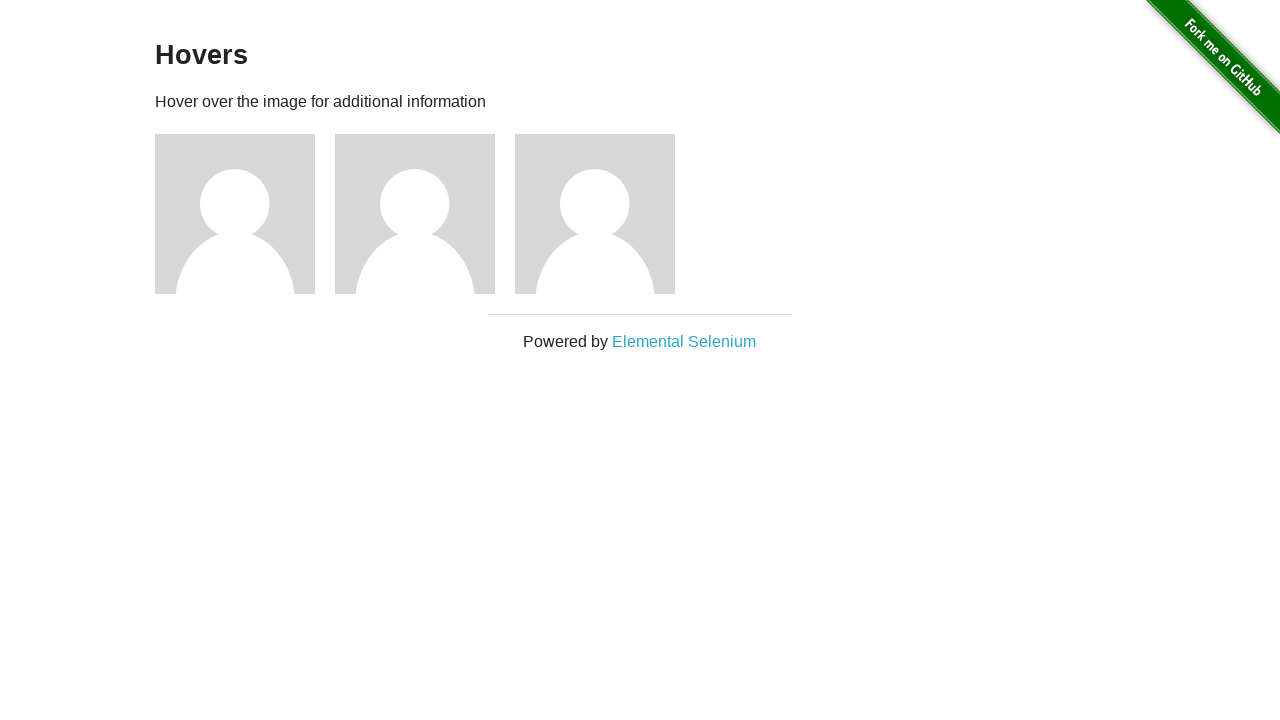

Hovered over first user image at (245, 214) on xpath=//div[@class='example']/div[1]
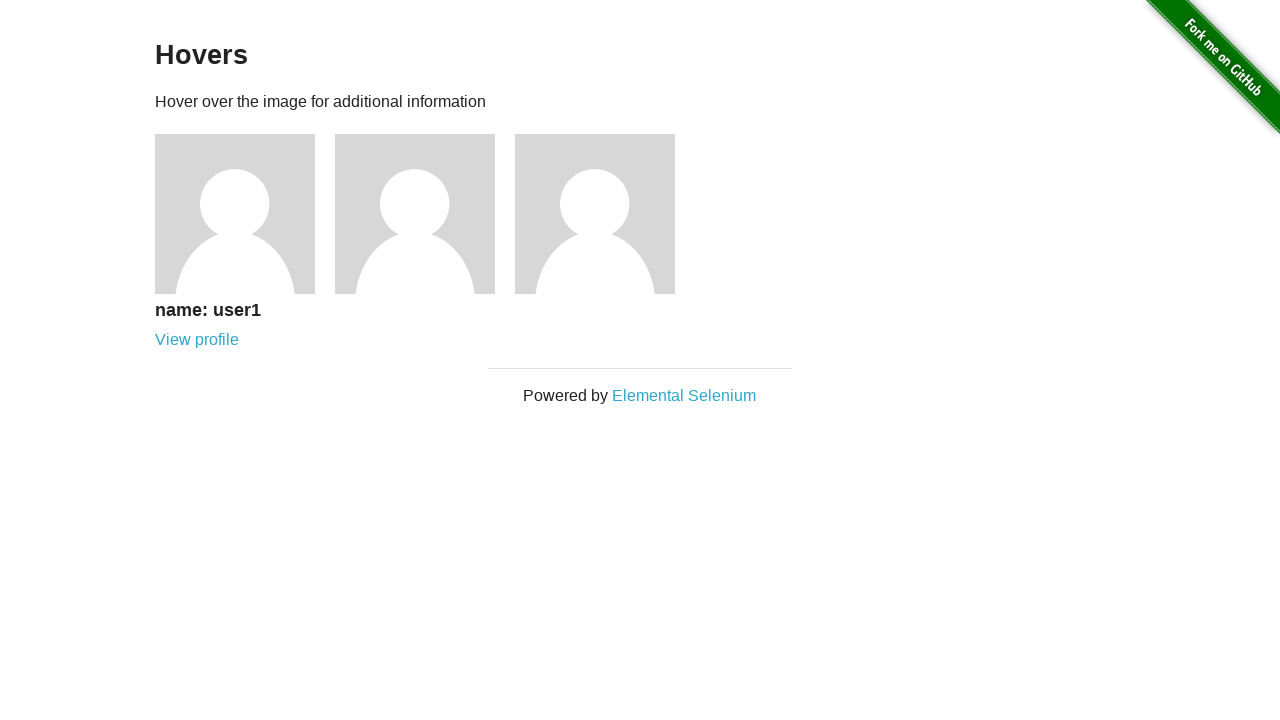

Verified first user description is visible
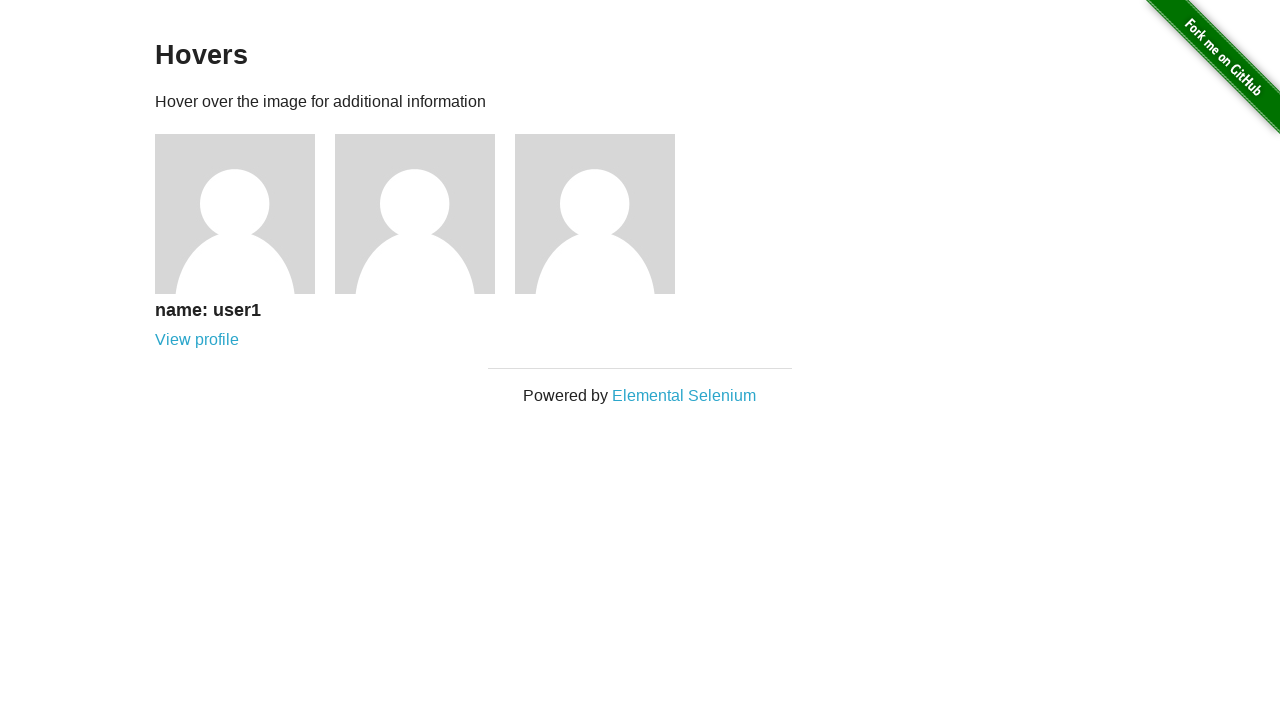

Verified first user name is 'user1'
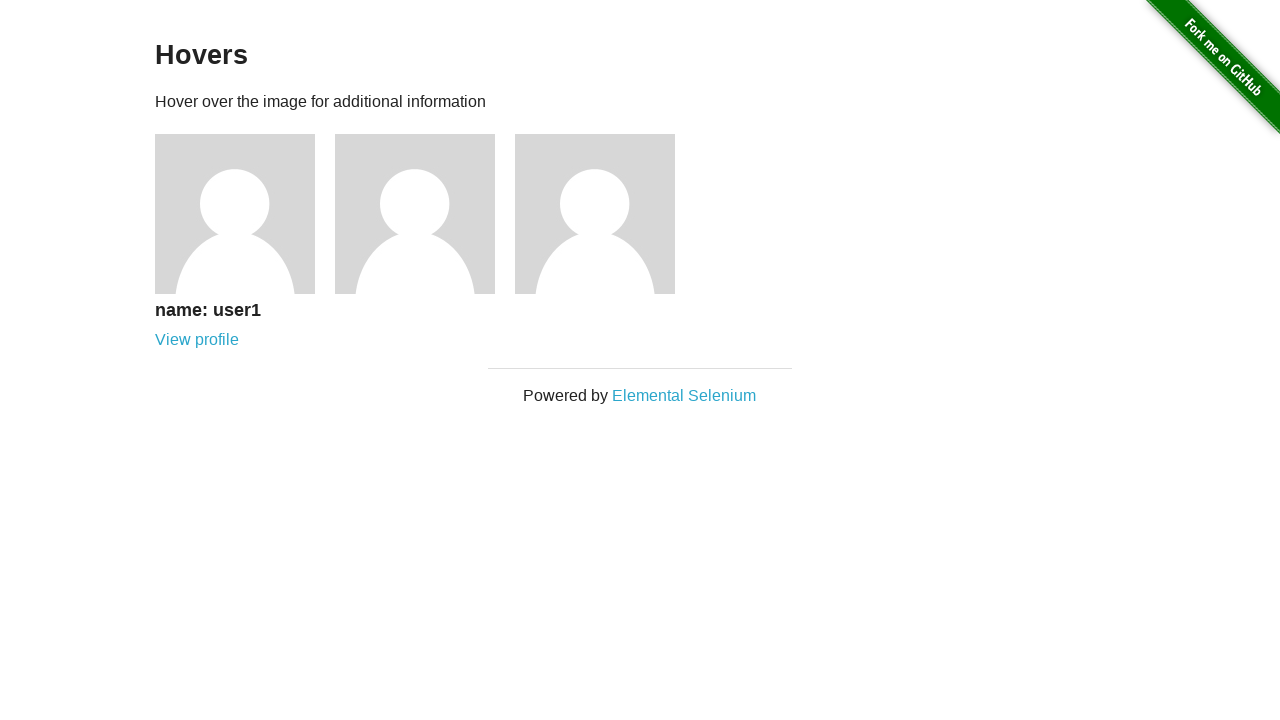

Verified second user description is hidden
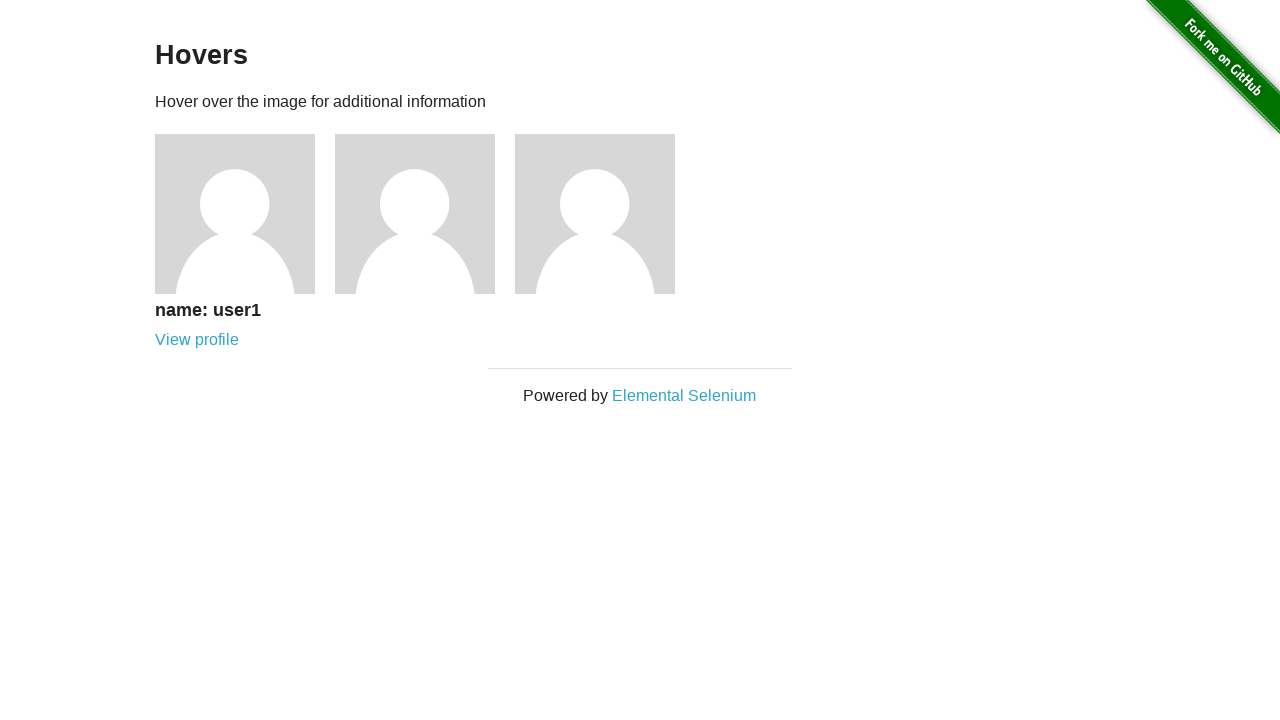

Verified third user description is hidden
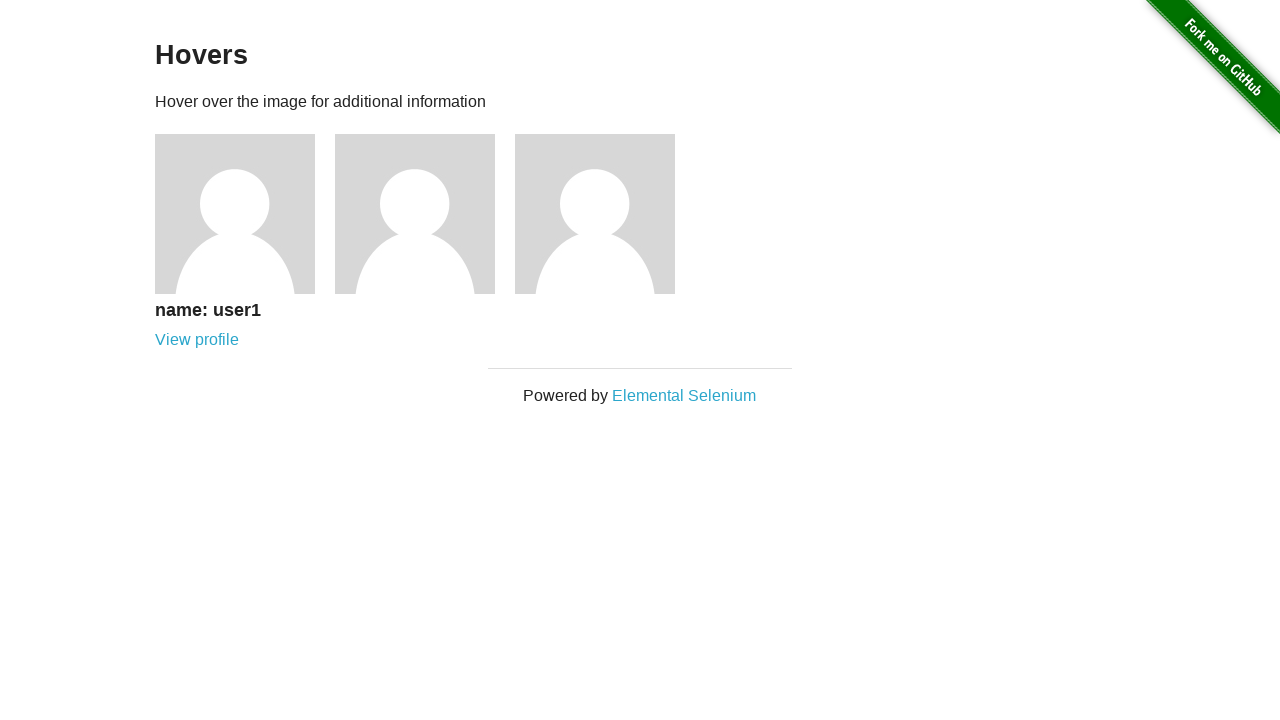

Hovered over second user image at (425, 214) on xpath=//div[@class='example']/div[2]
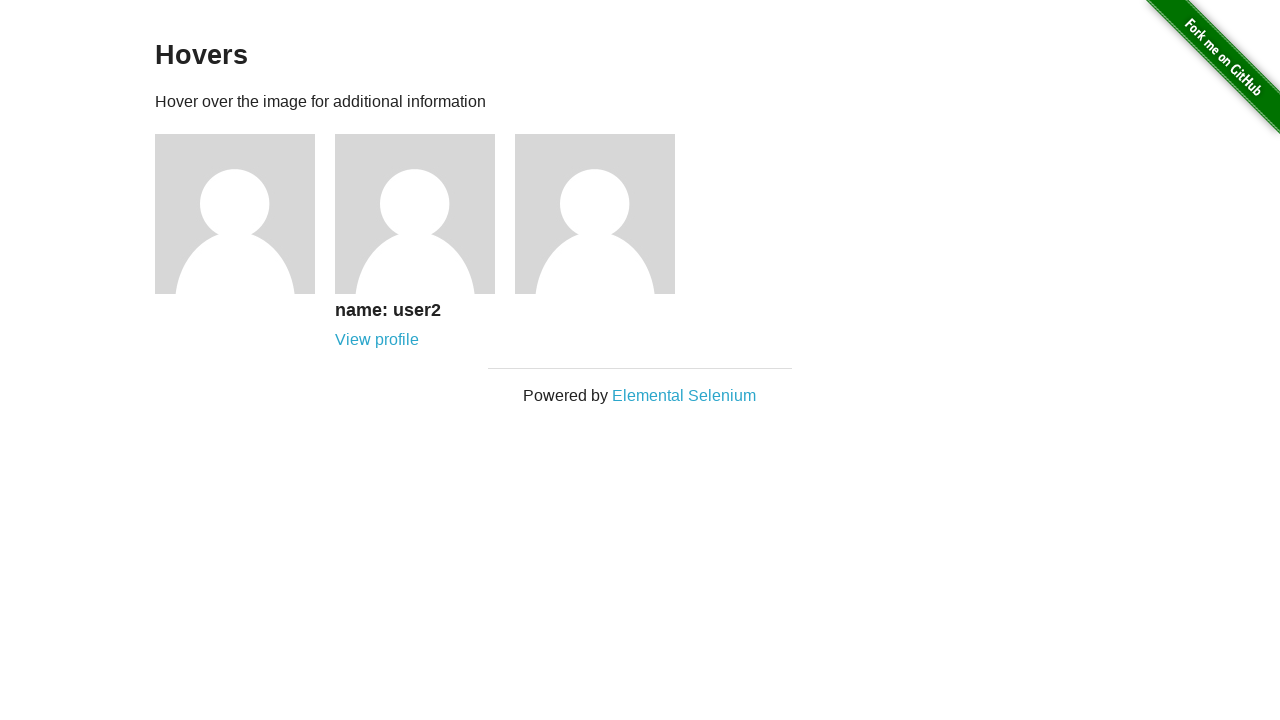

Verified second user description is visible
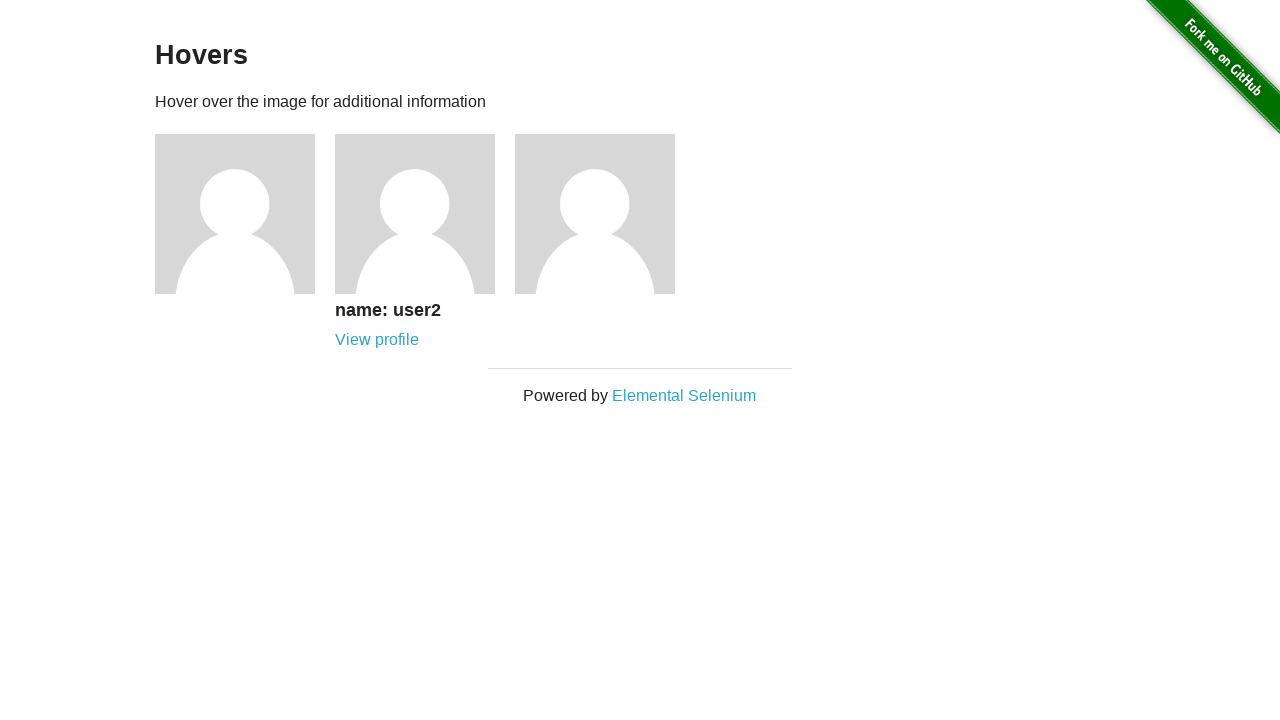

Verified second user name is 'user2'
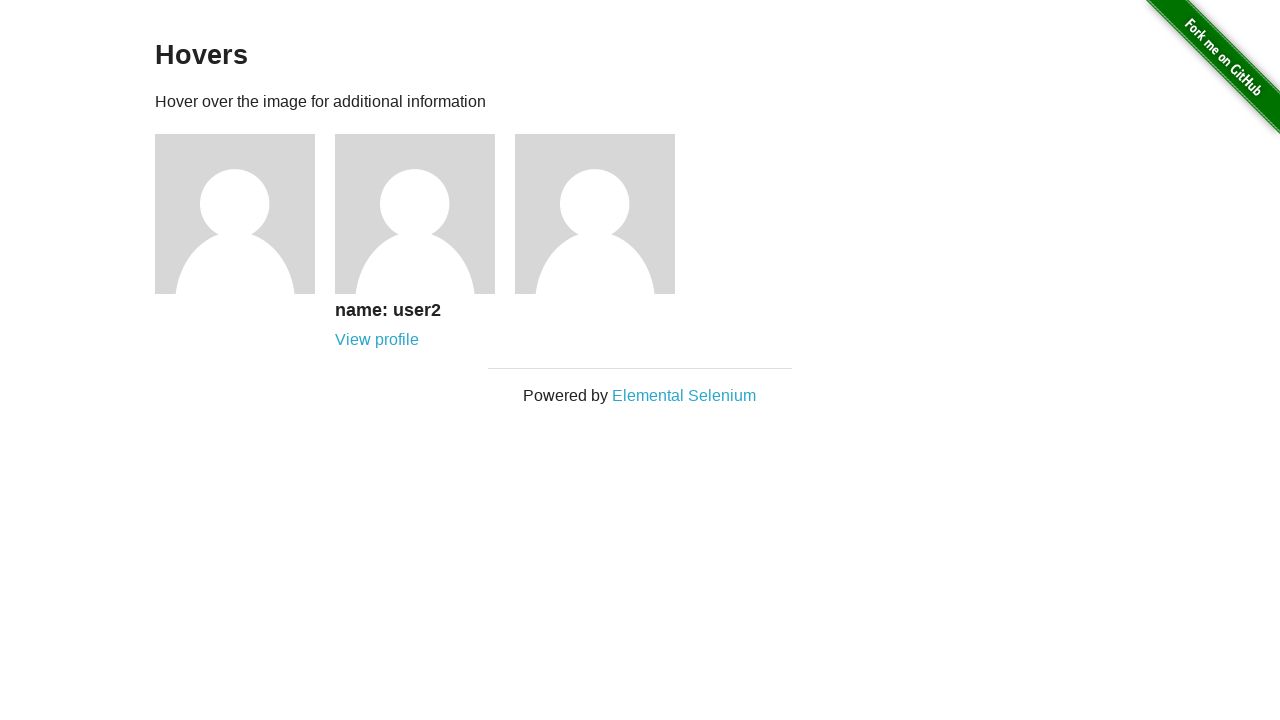

Verified first user description is hidden
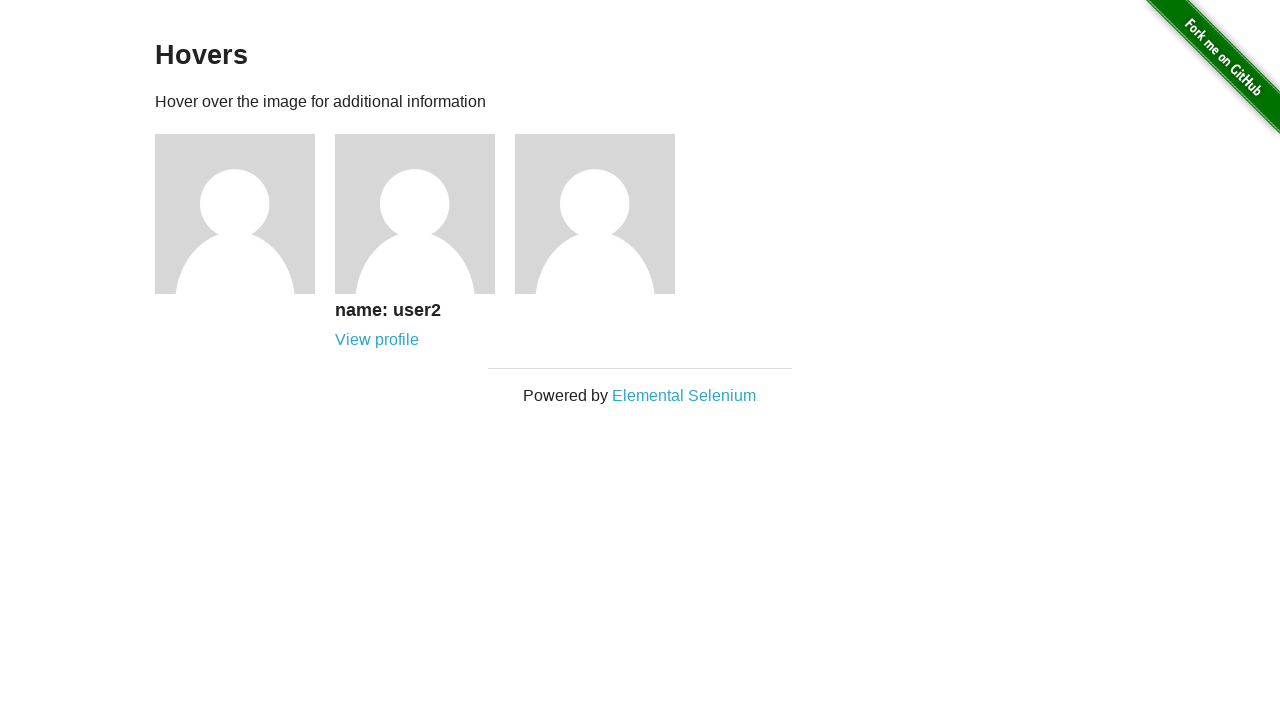

Verified third user description is hidden
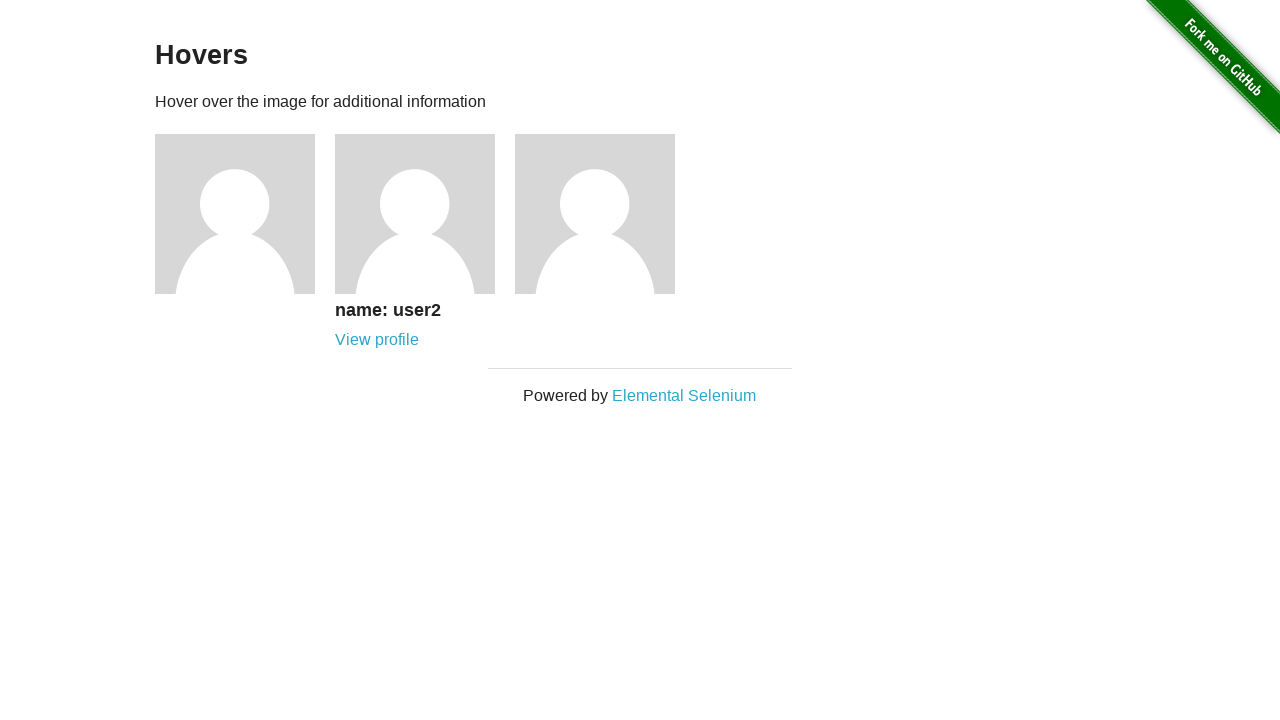

Hovered over third user image at (605, 214) on xpath=//div[@class='example']/div[3]
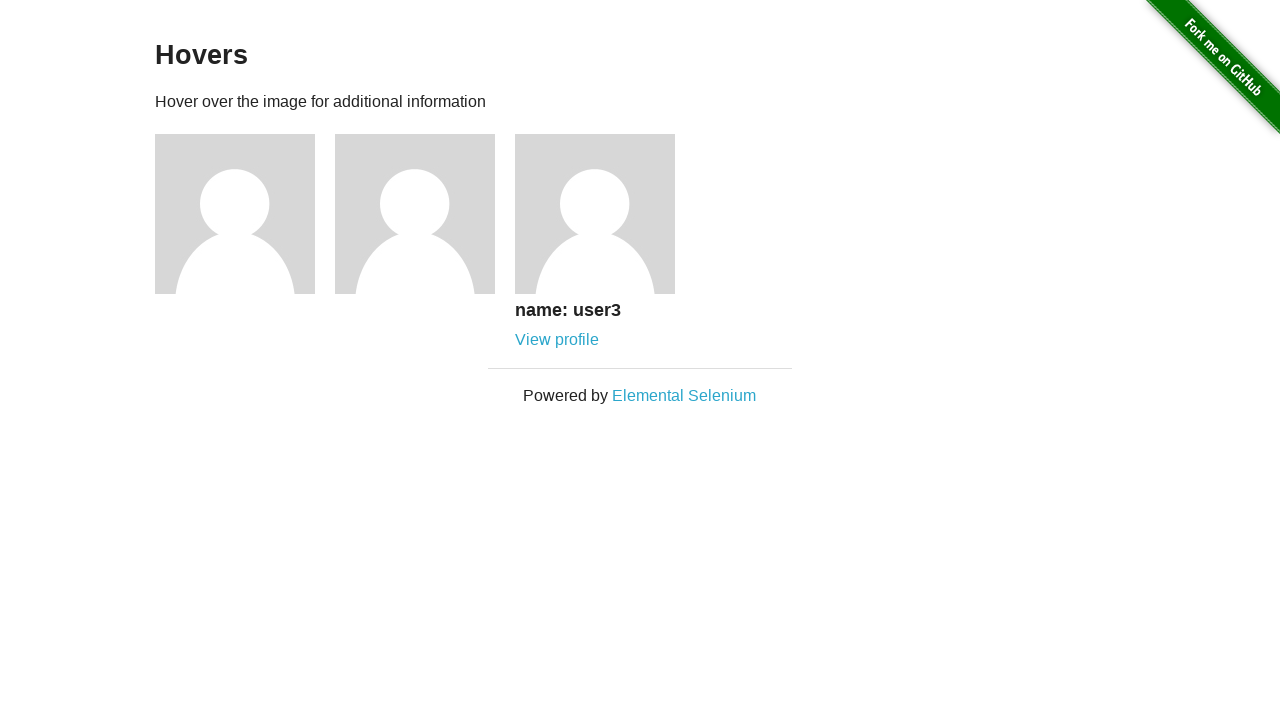

Verified third user description is visible
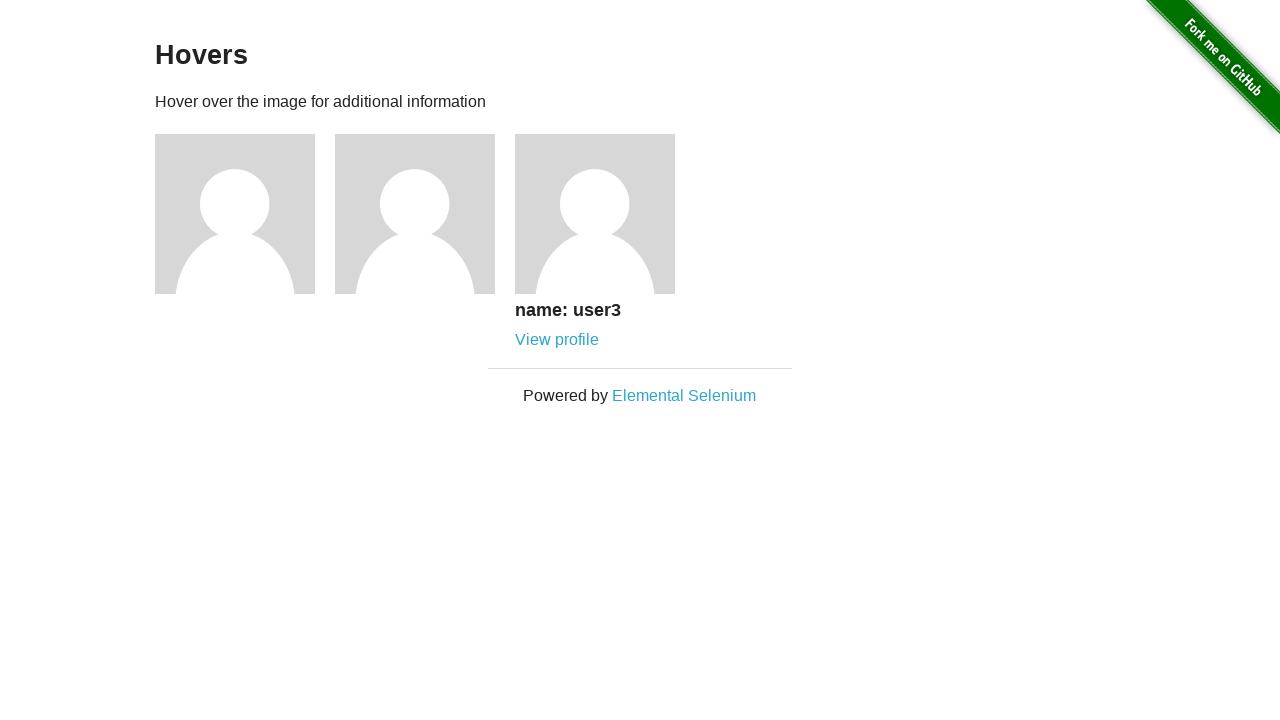

Verified third user name is 'user3'
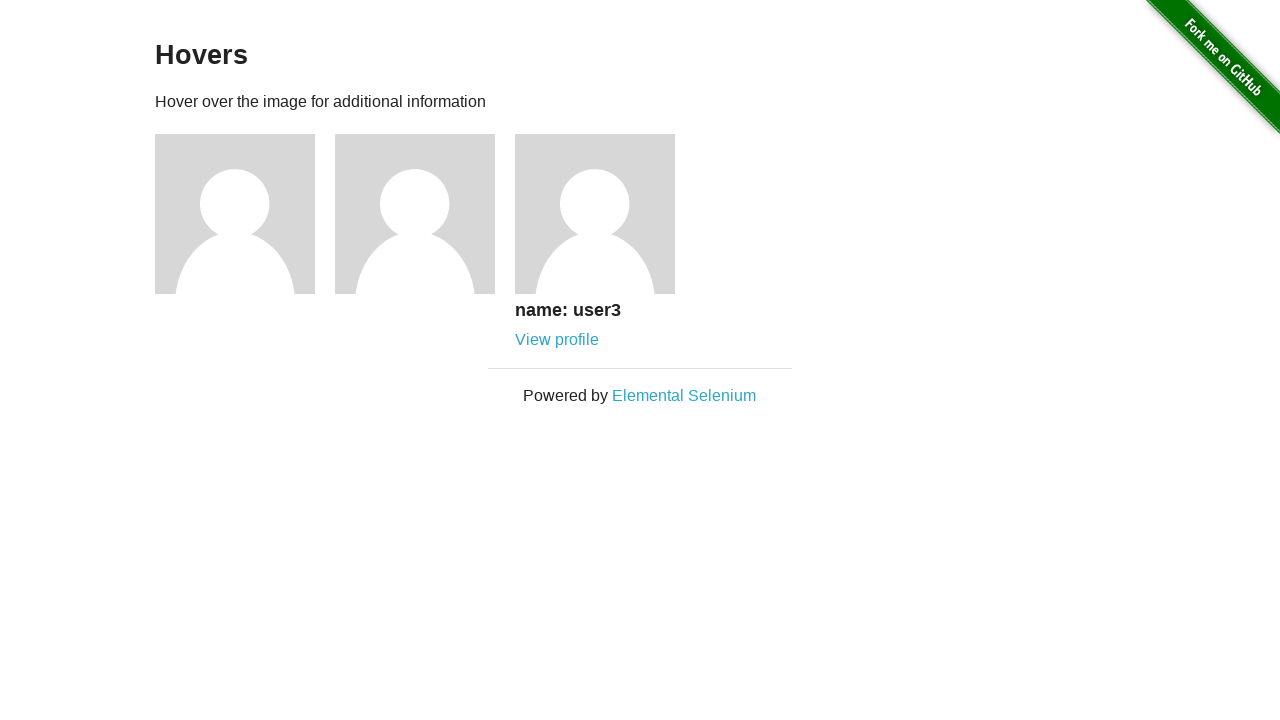

Verified second user description is hidden
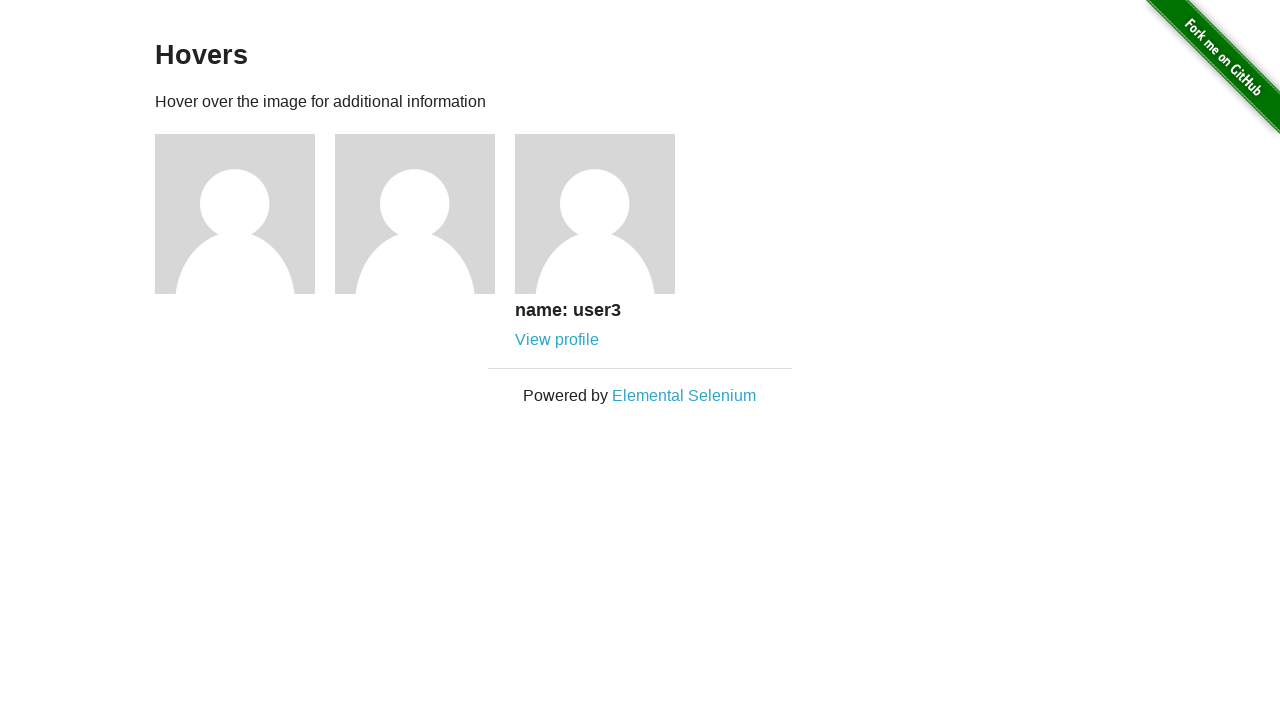

Verified first user description is hidden
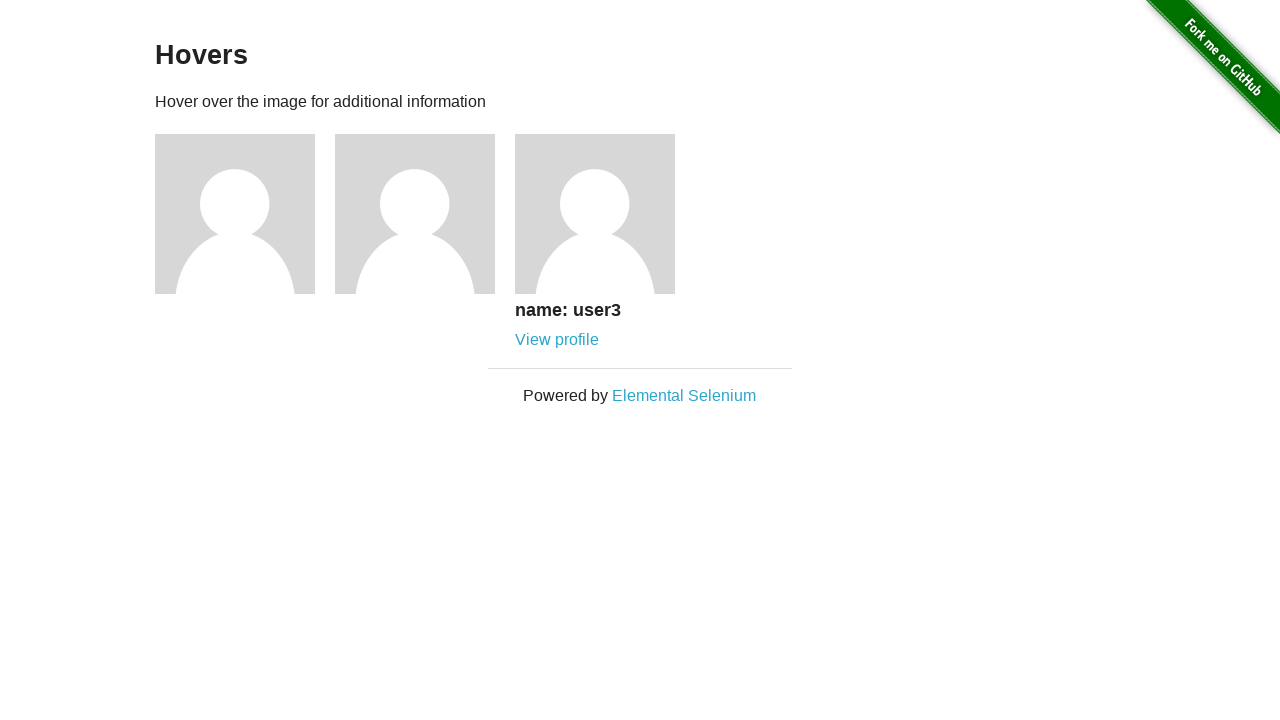

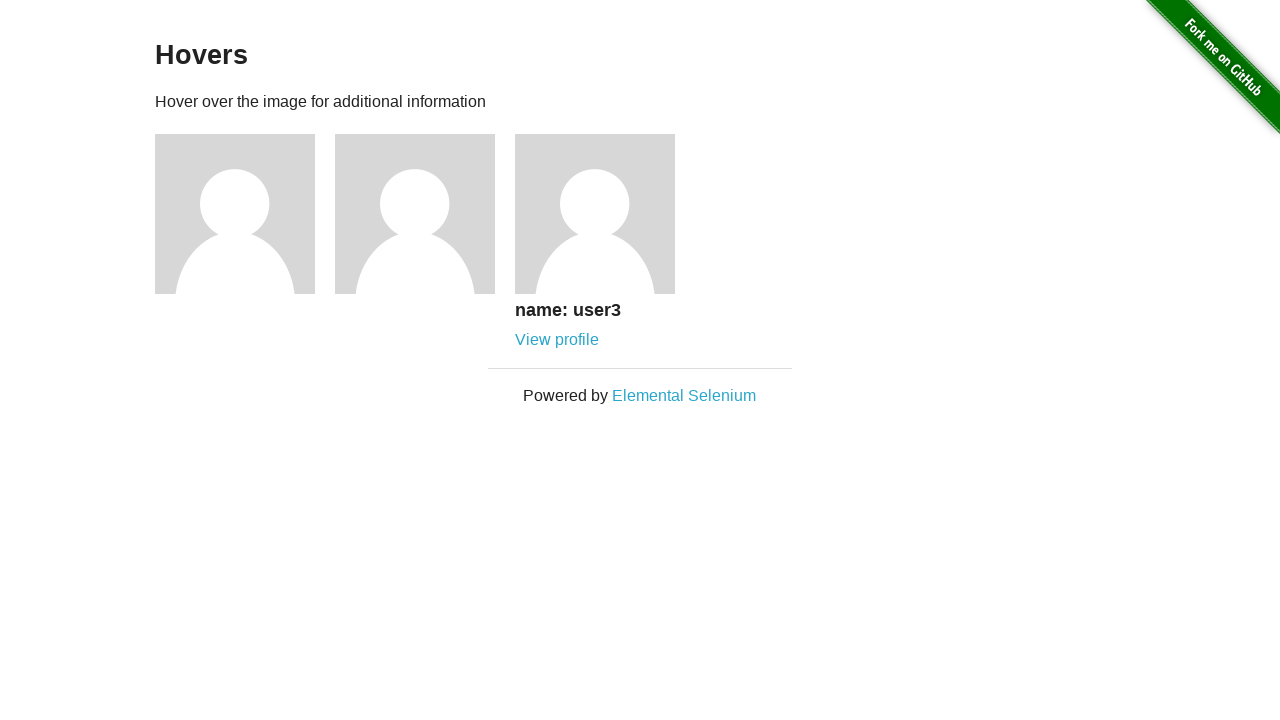